Tests slider control using arrow keys to reach a specific value

Starting URL: https://the-internet.herokuapp.com/horizontal_slider

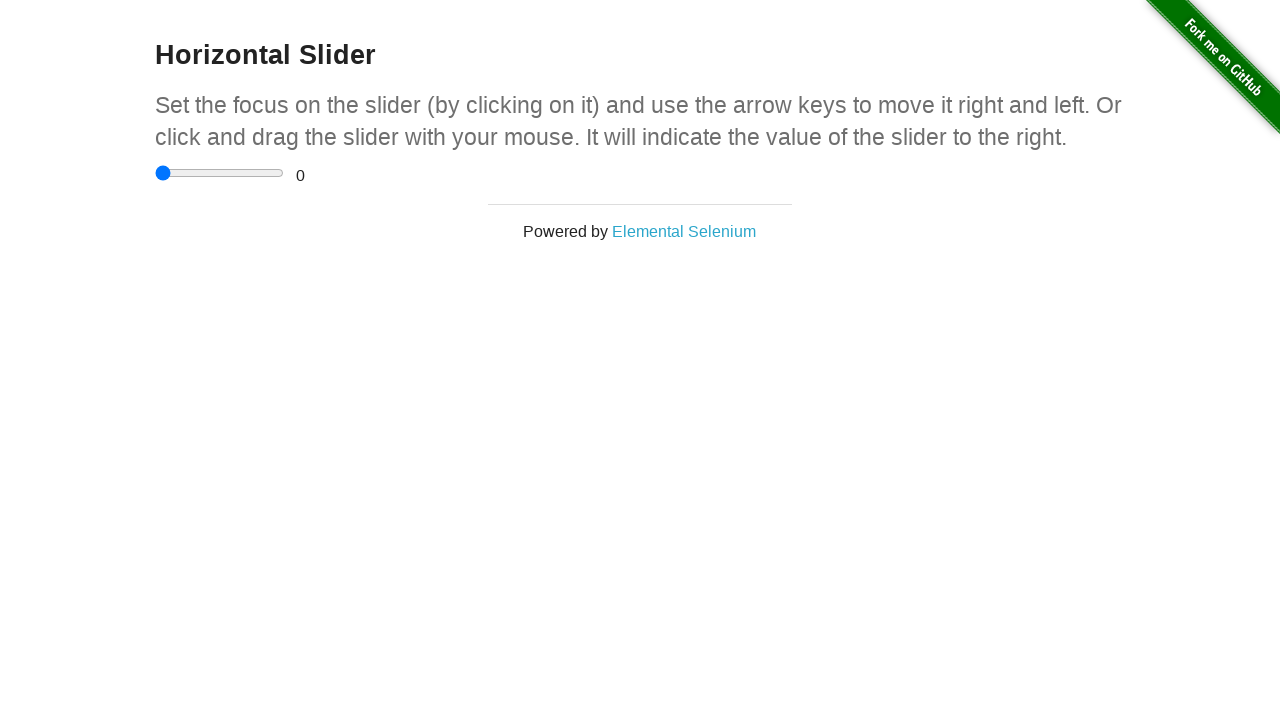

Focused on slider element on input[type='range']
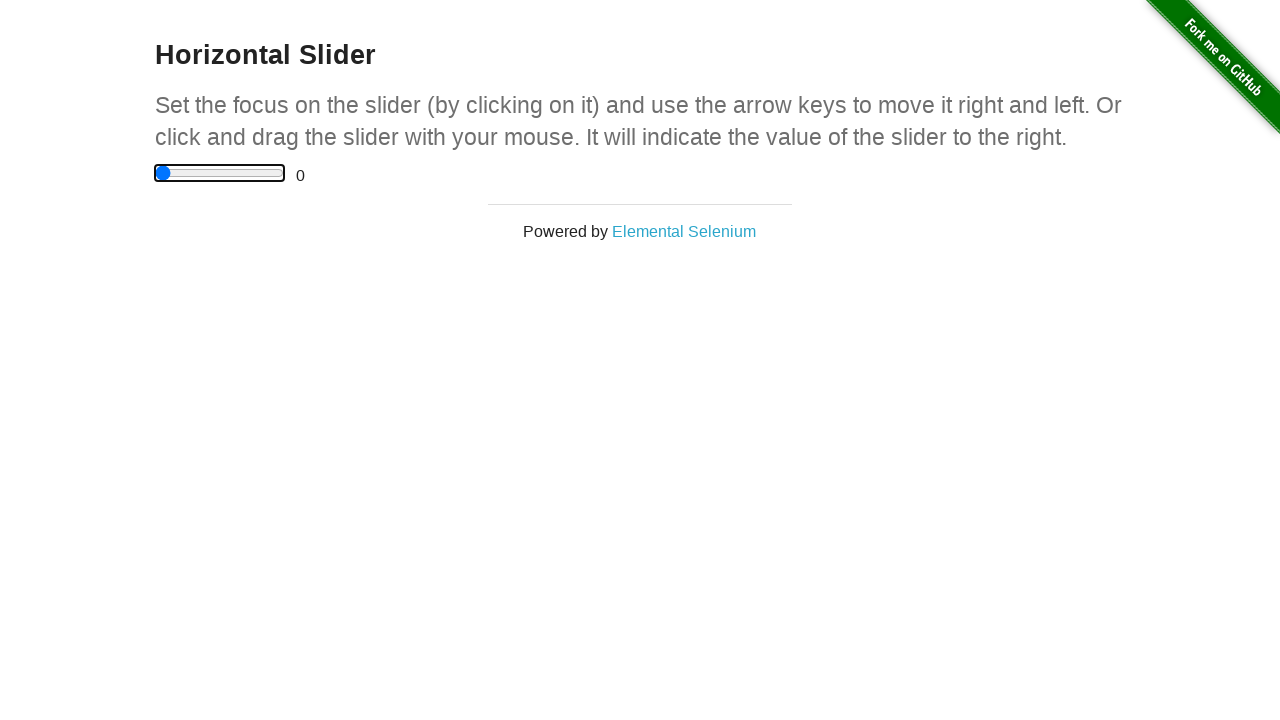

Pressed ArrowRight to increment slider value on input[type='range']
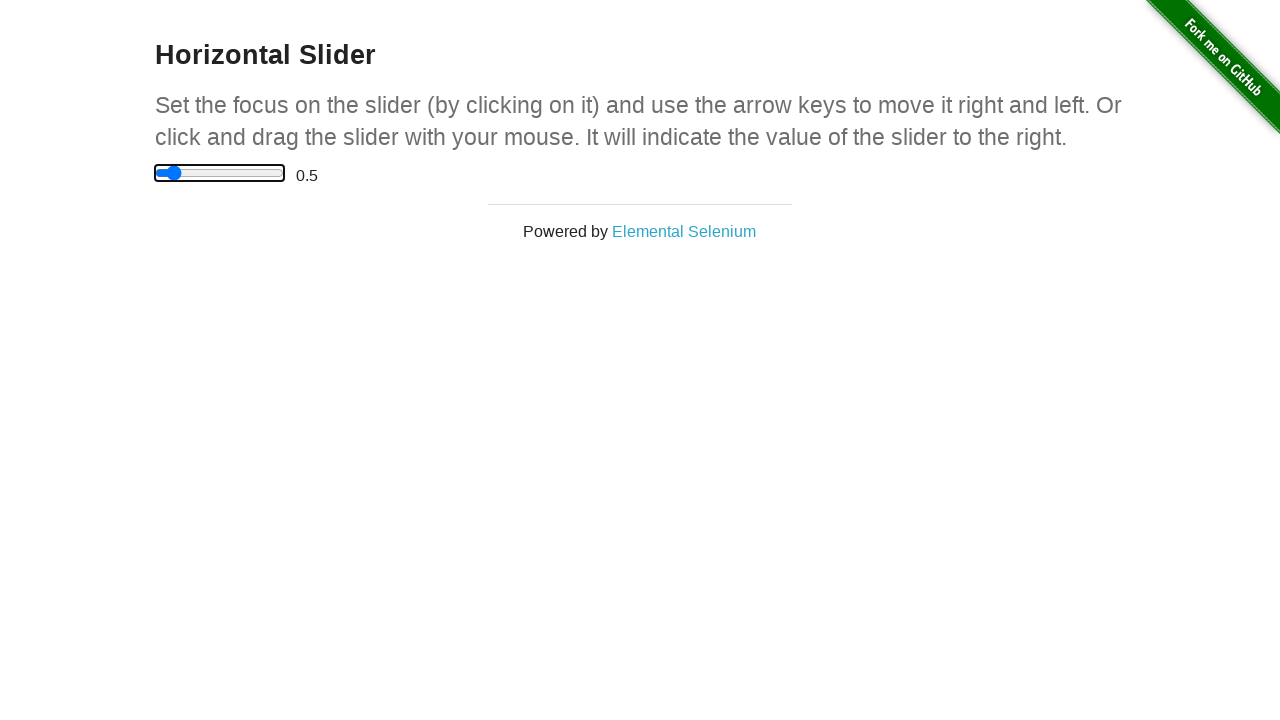

Waited 100ms for slider value to update
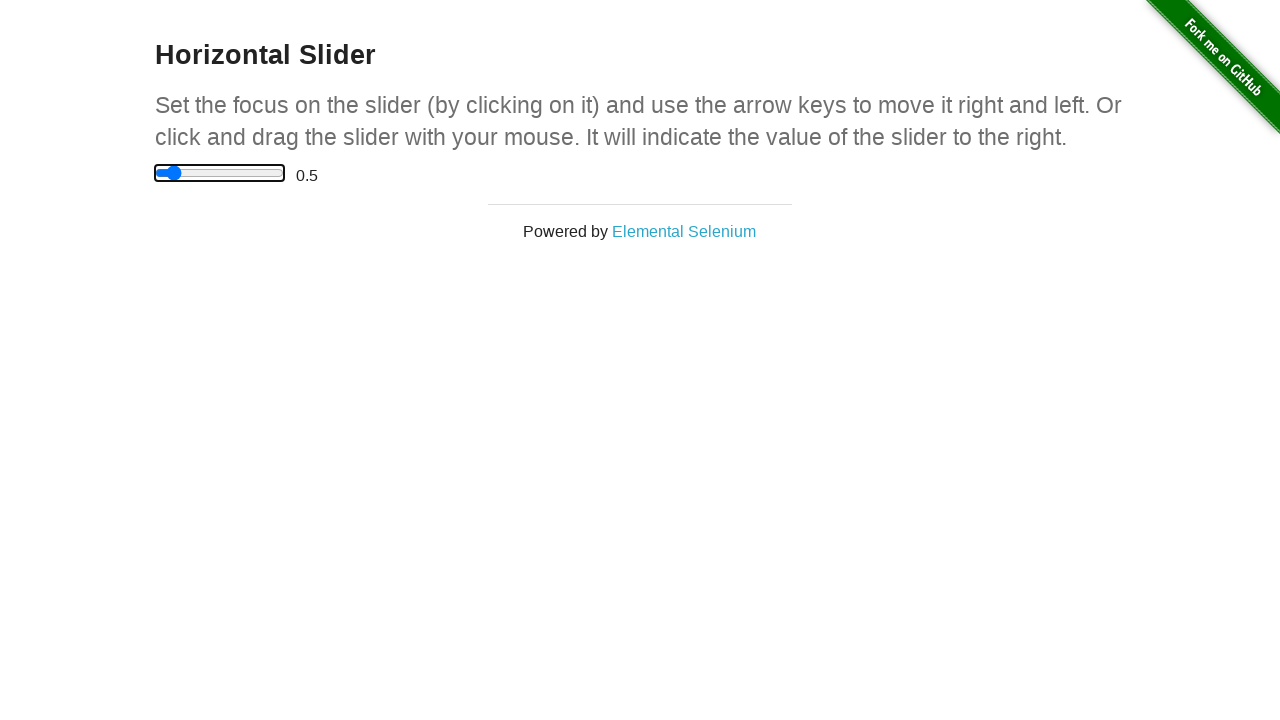

Pressed ArrowRight to increment slider value on input[type='range']
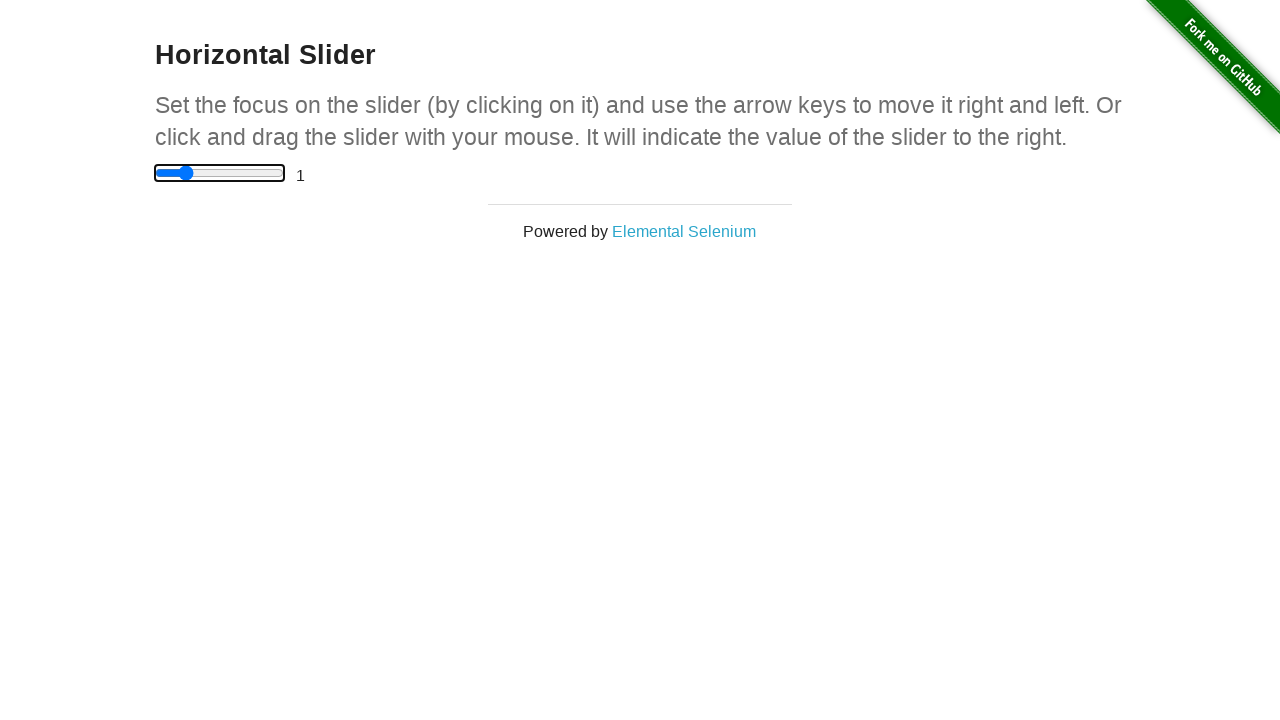

Waited 100ms for slider value to update
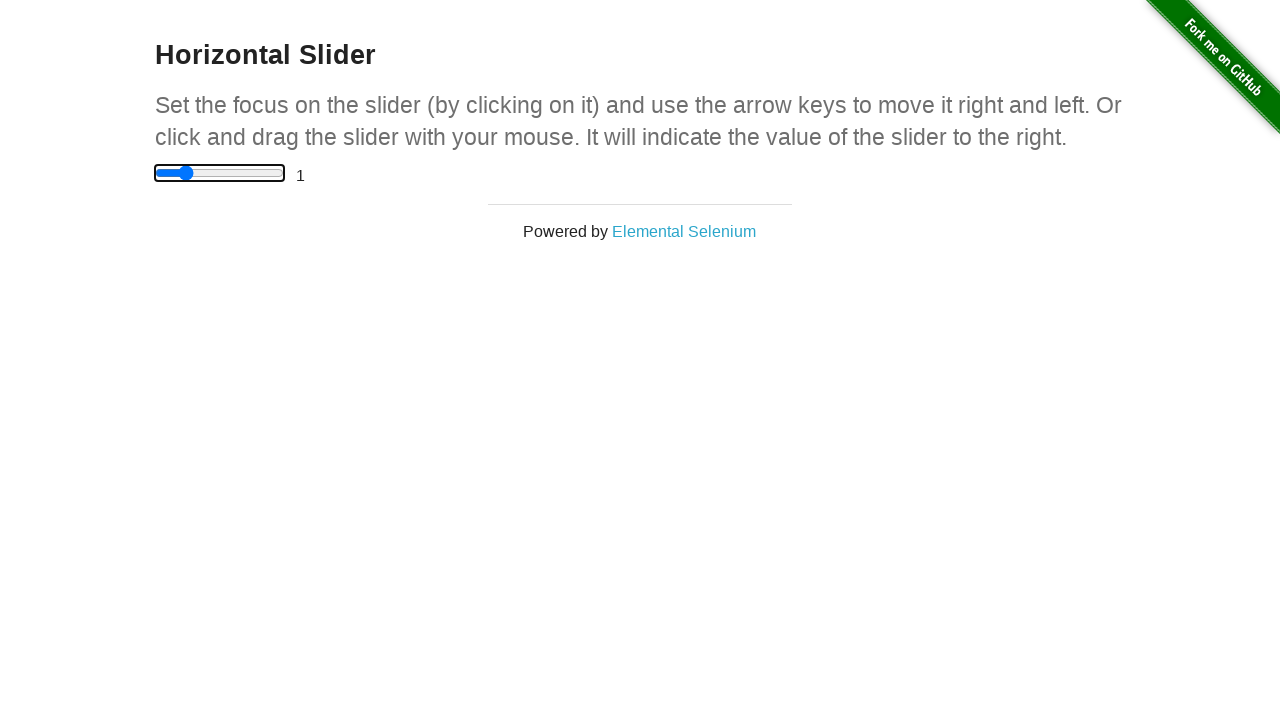

Pressed ArrowRight to increment slider value on input[type='range']
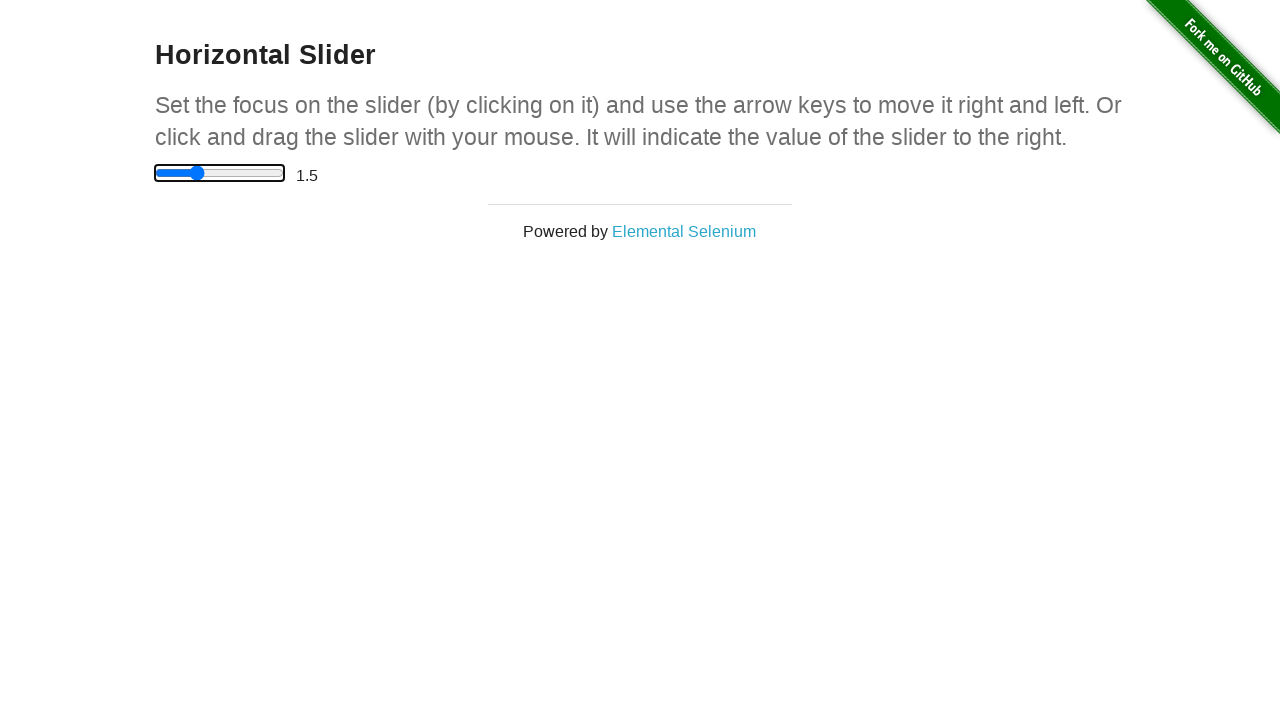

Waited 100ms for slider value to update
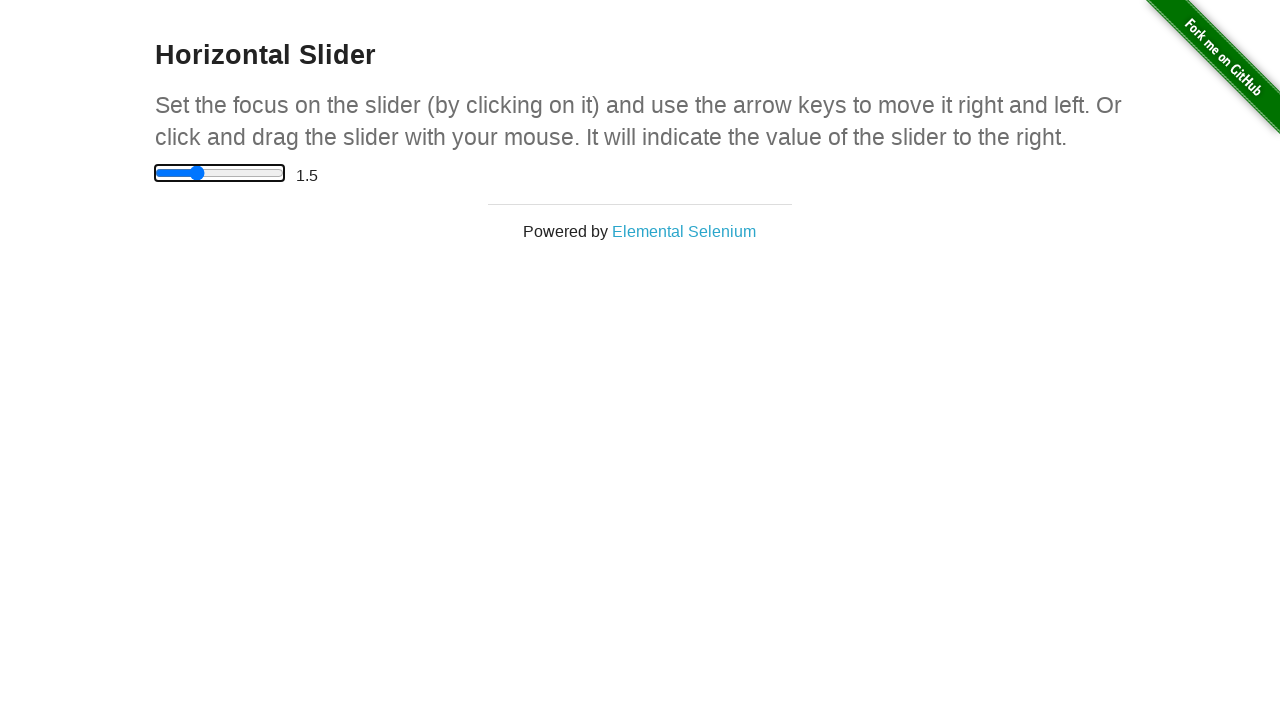

Pressed ArrowRight to increment slider value on input[type='range']
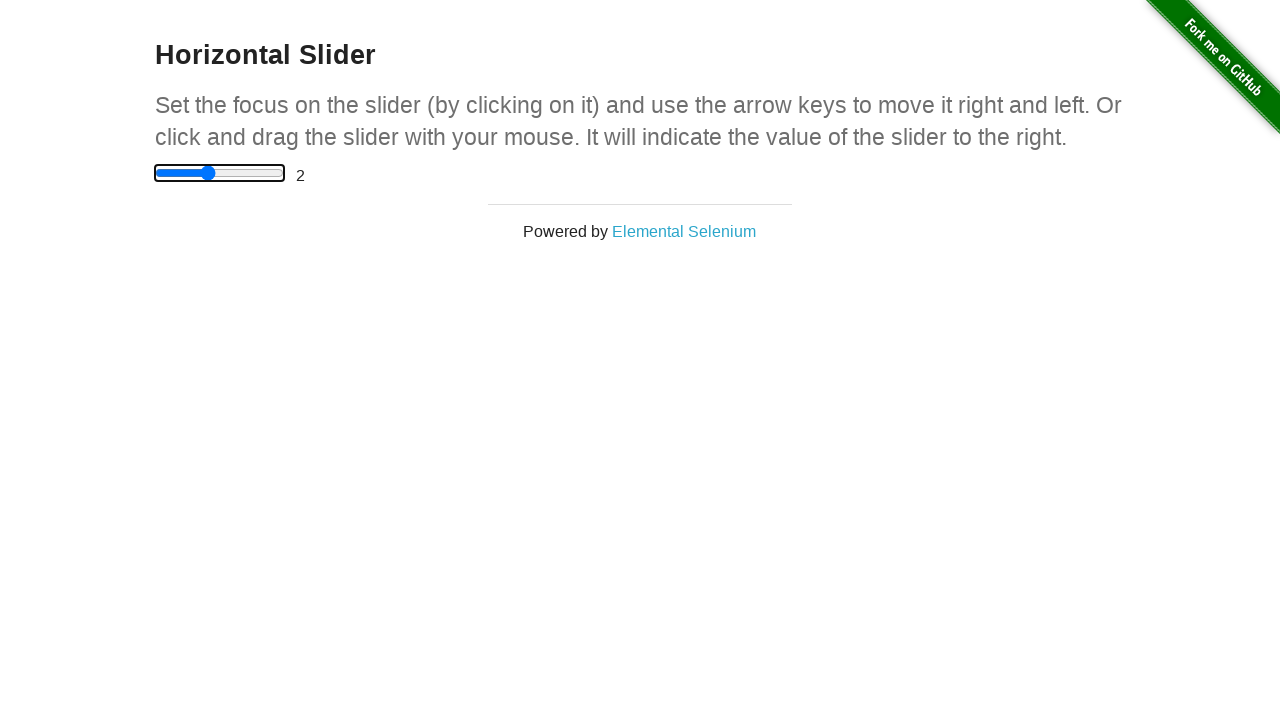

Waited 100ms for slider value to update
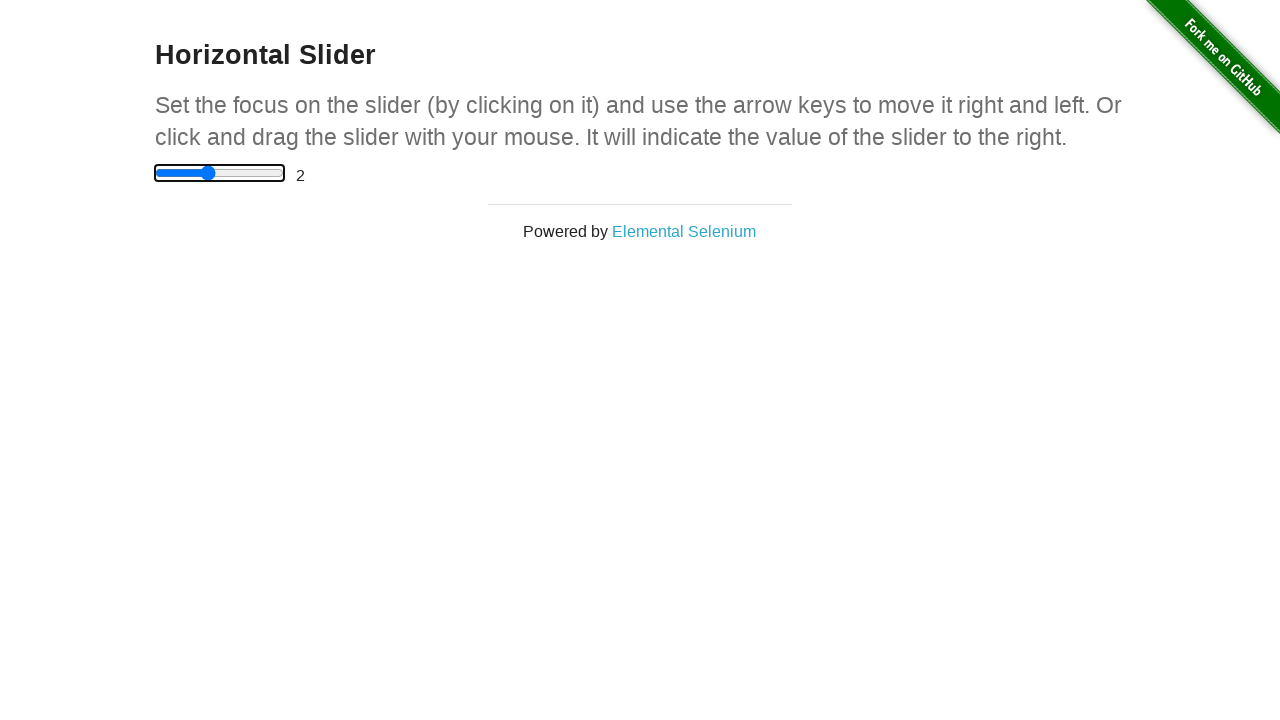

Pressed ArrowRight to increment slider value on input[type='range']
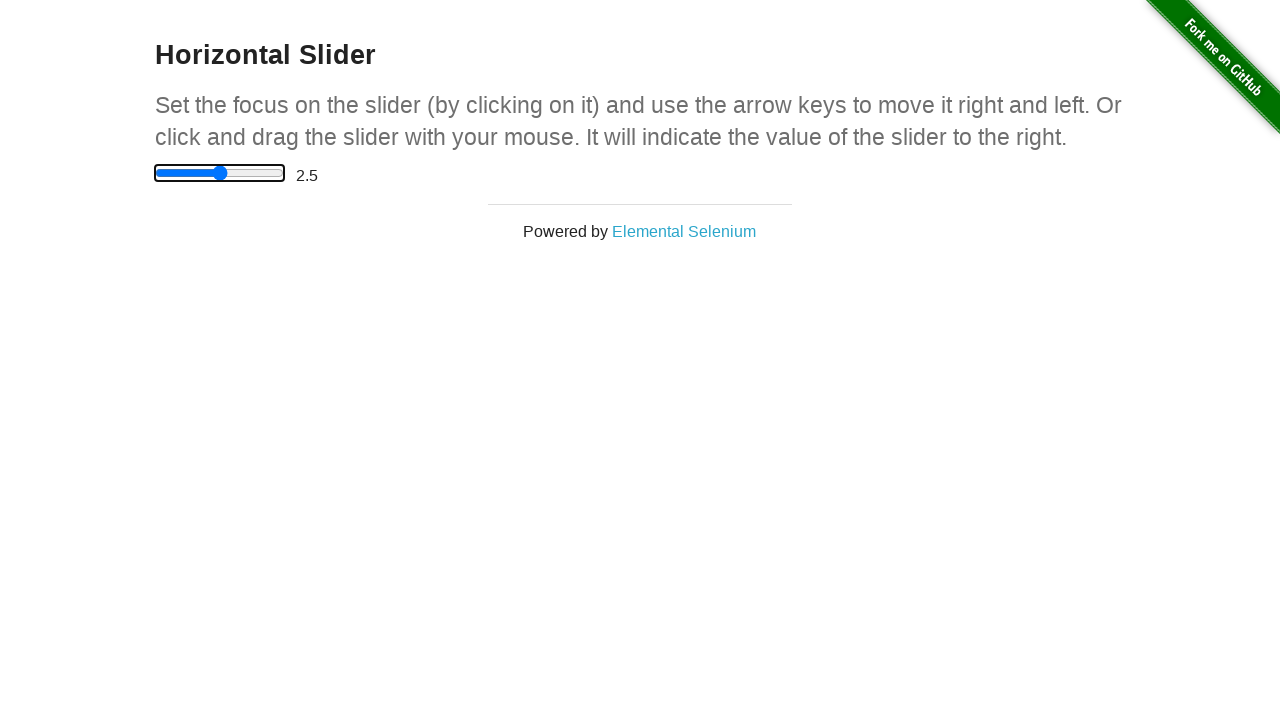

Waited 100ms for slider value to update
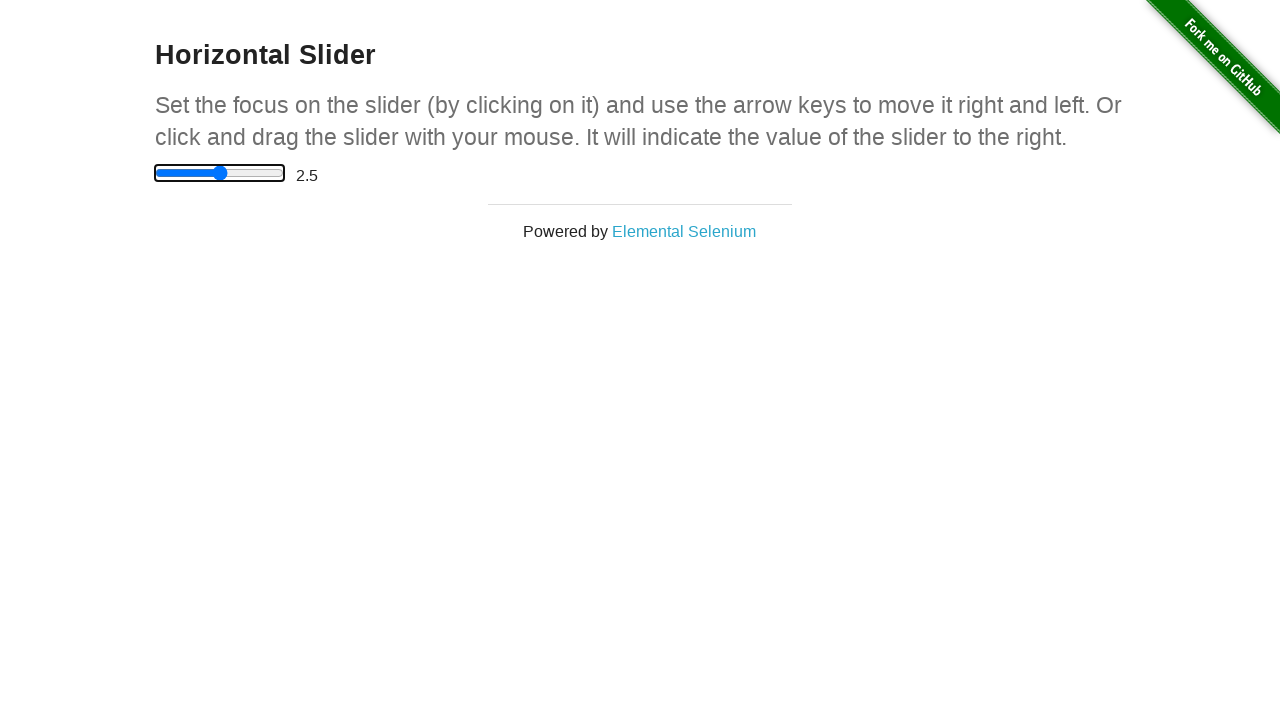

Pressed ArrowRight to increment slider value on input[type='range']
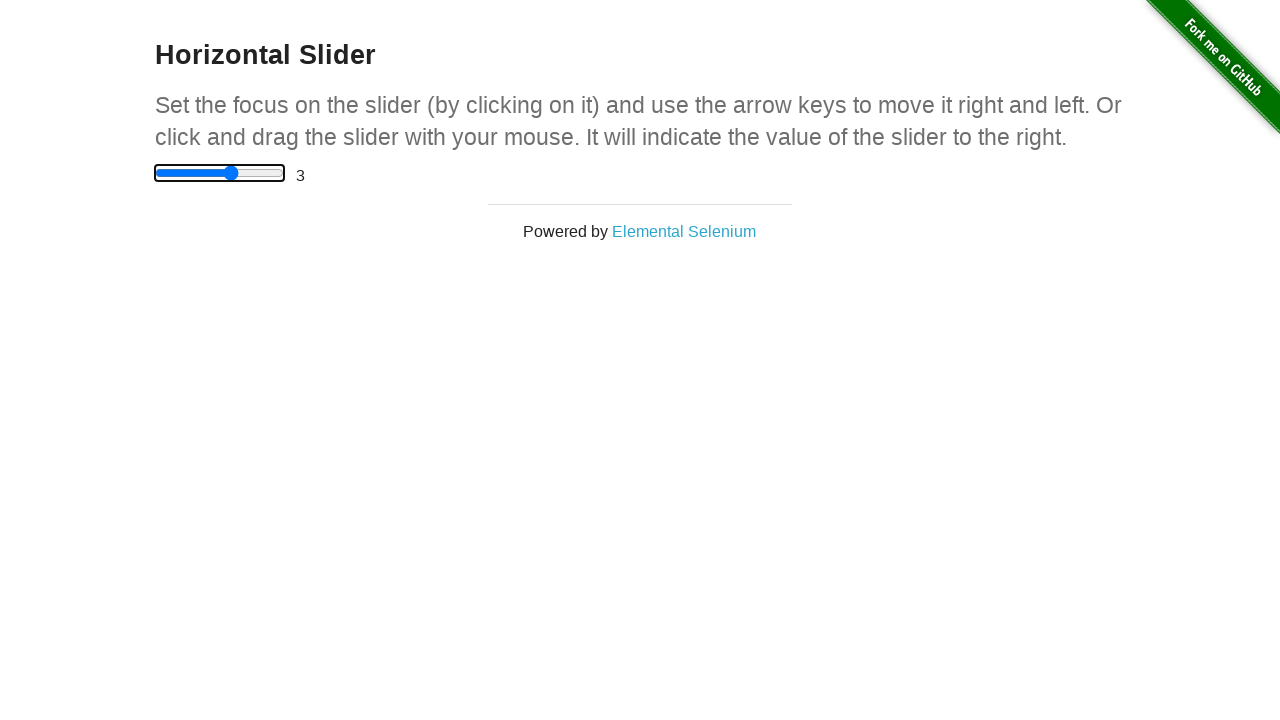

Waited 100ms for slider value to update
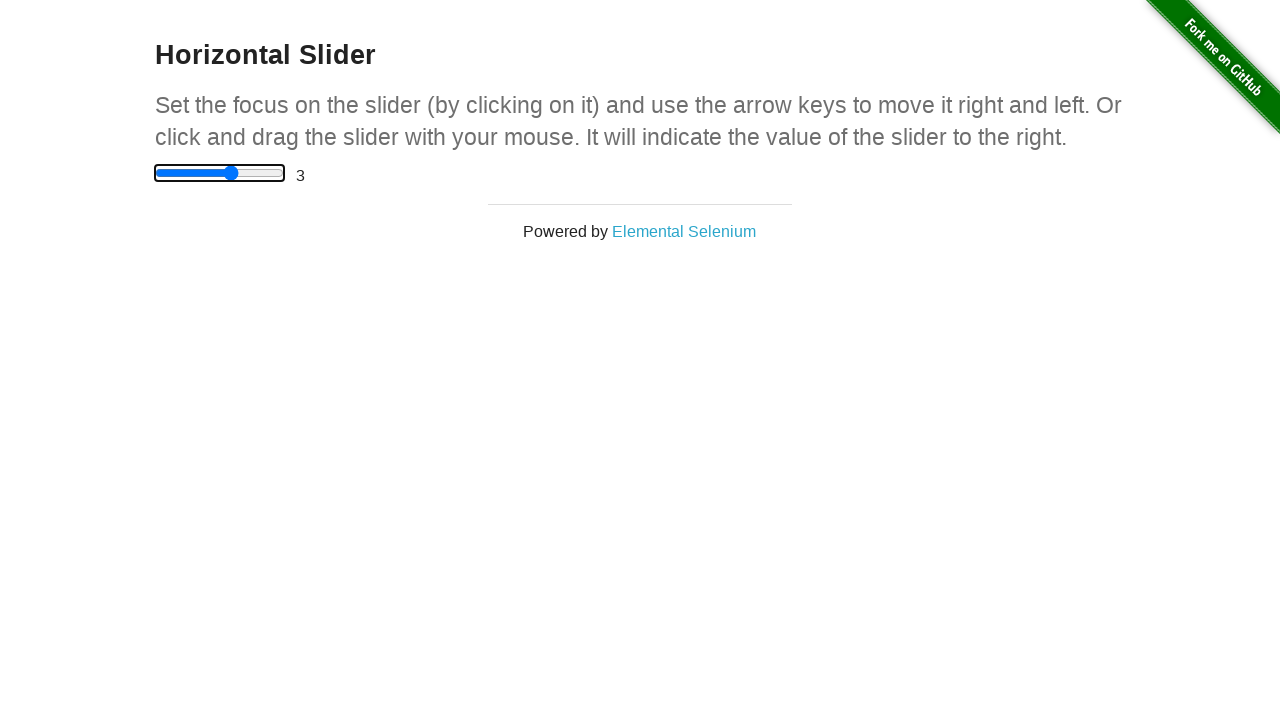

Pressed ArrowRight to increment slider value on input[type='range']
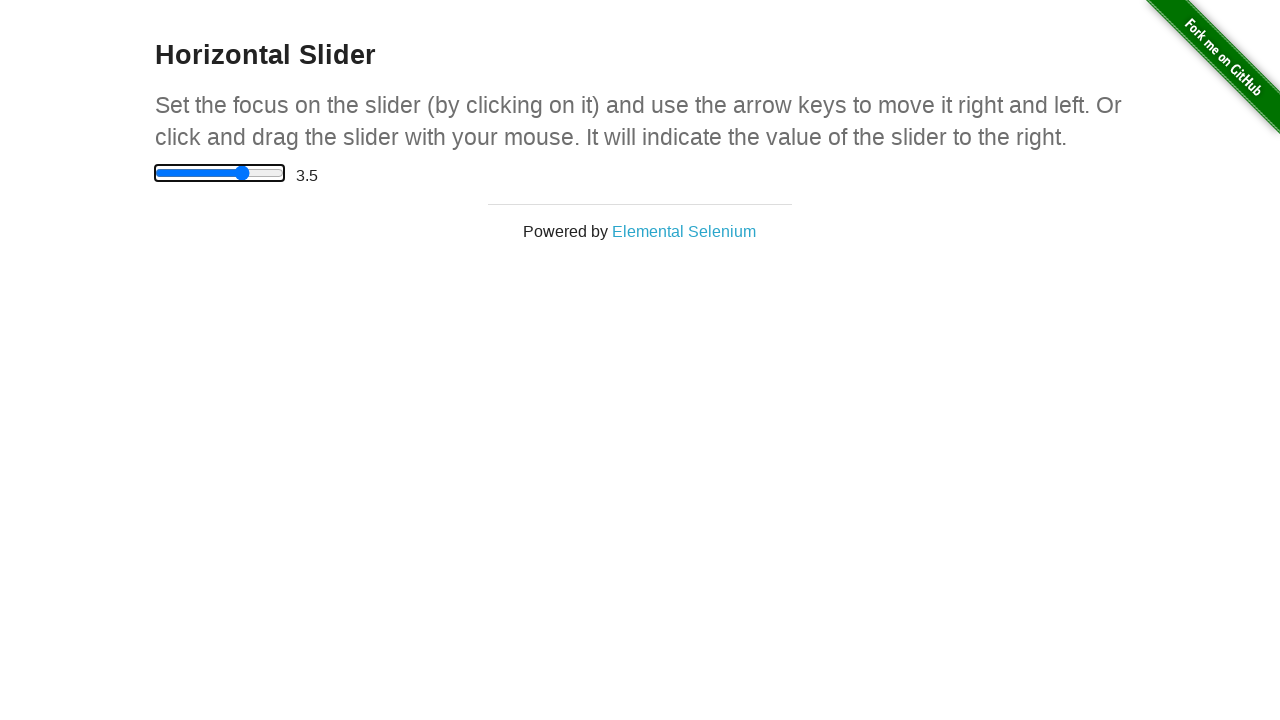

Waited 100ms for slider value to update
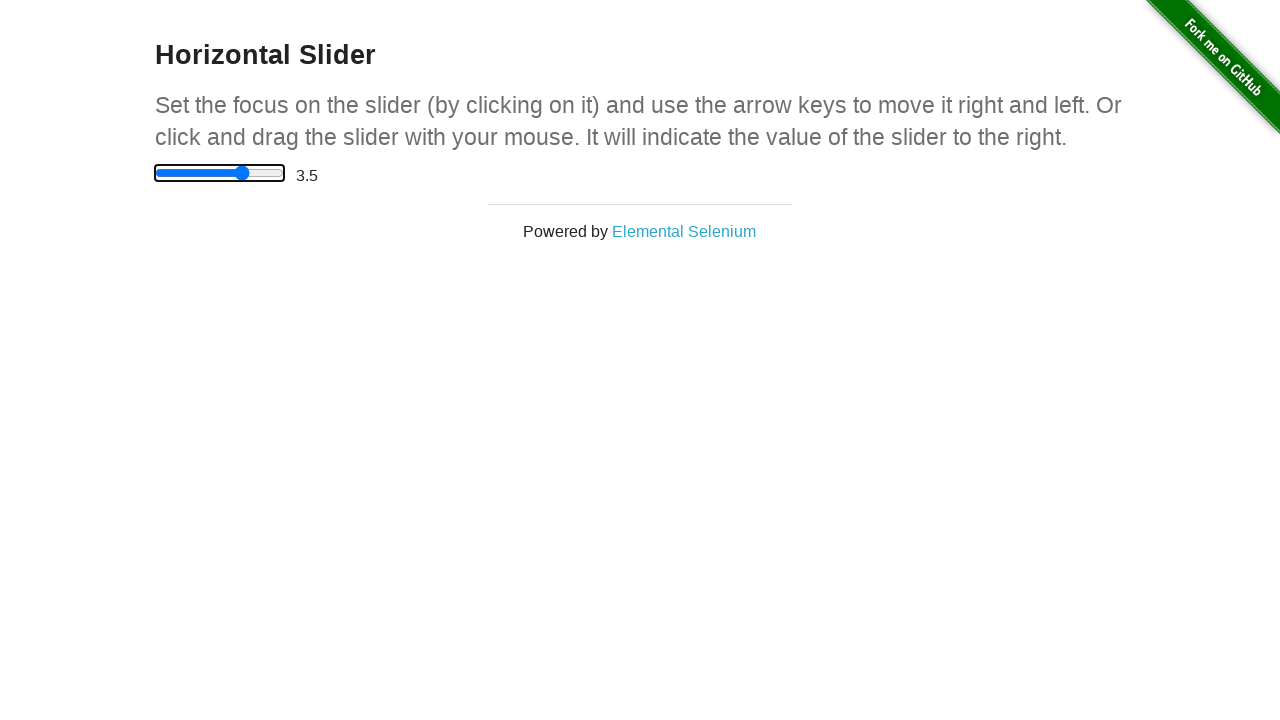

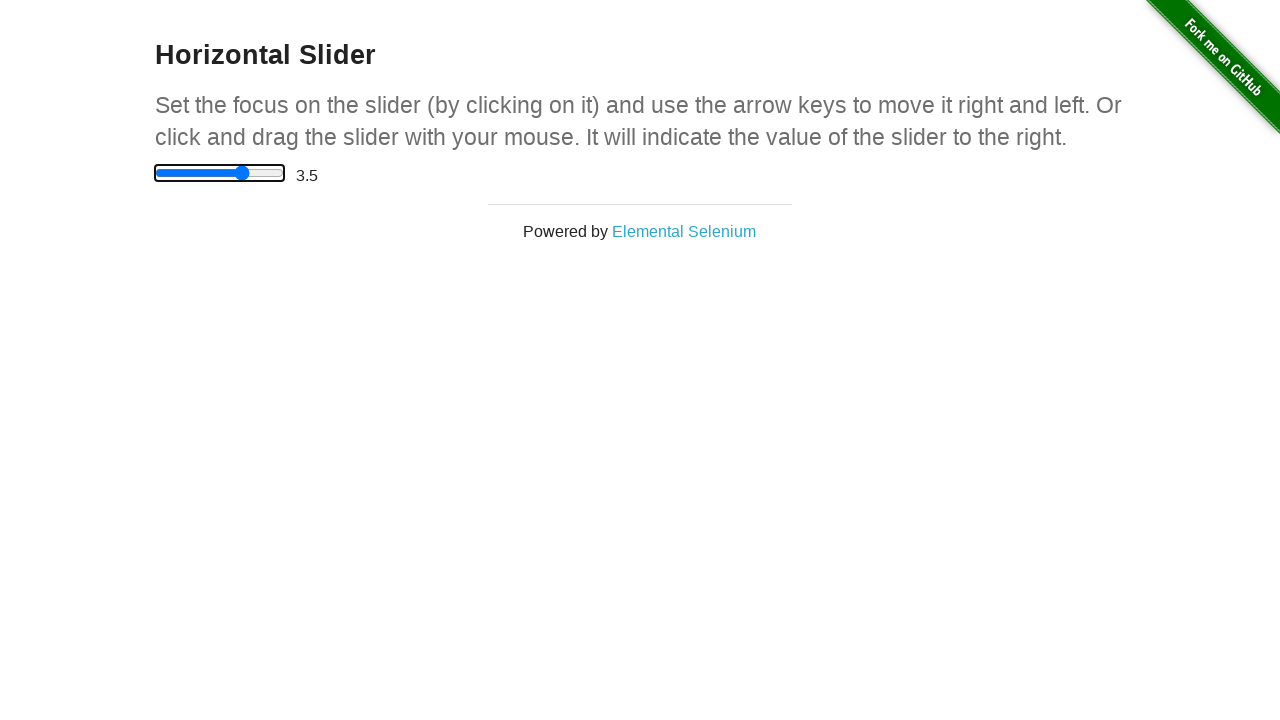